Tests checkbox functionality on a practice page by clicking BMW, Benz, and Honda checkboxes in sequence

Starting URL: https://www.letskodeit.com/practice

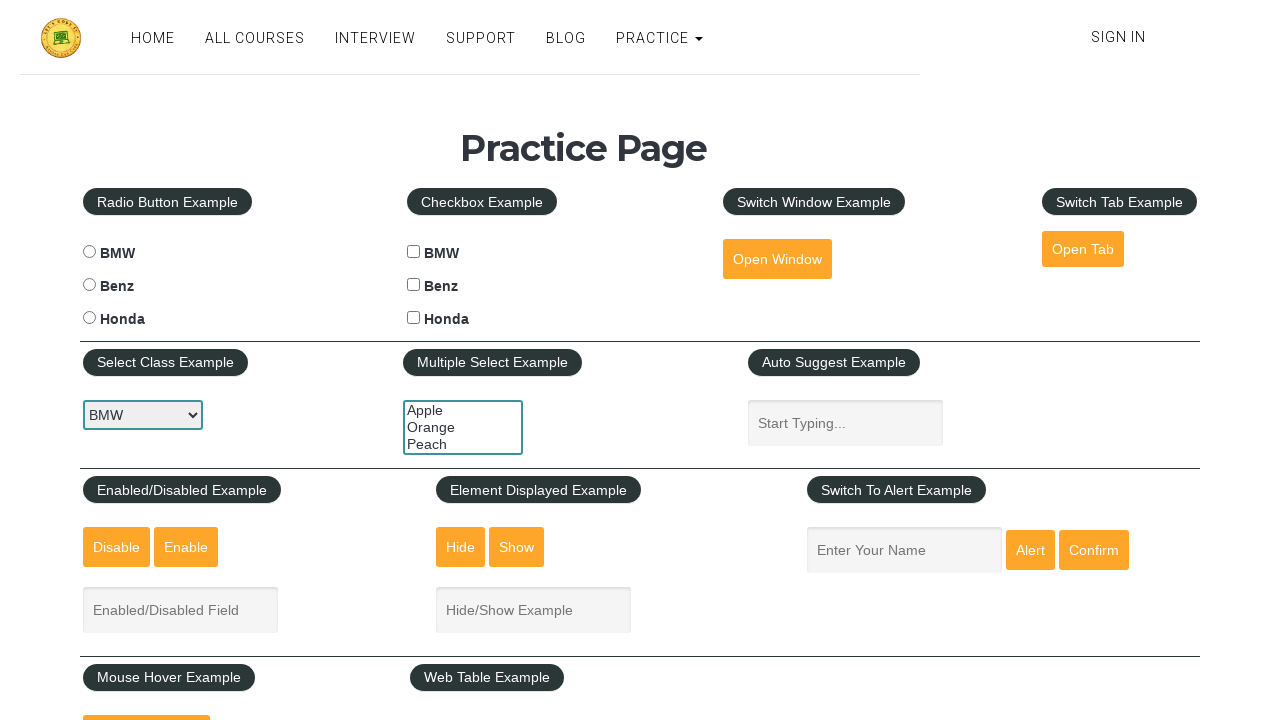

Navigated to practice page
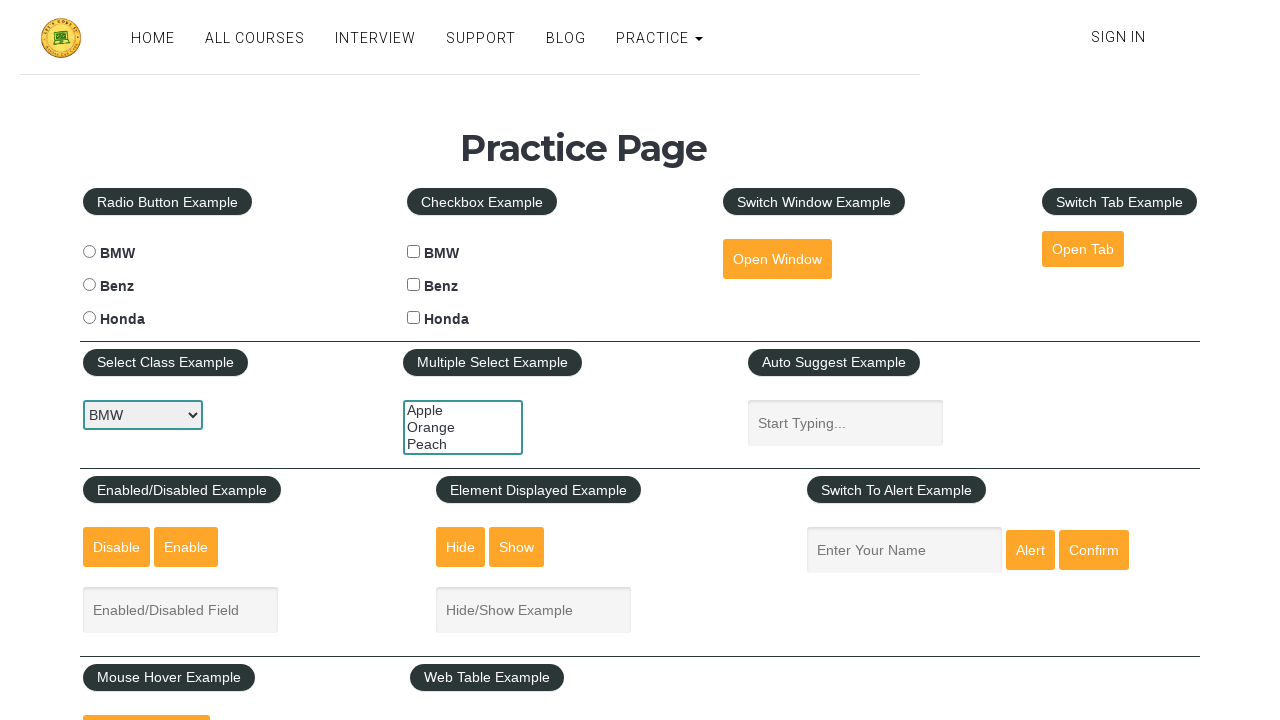

Clicked BMW checkbox at (414, 252) on #bmwcheck
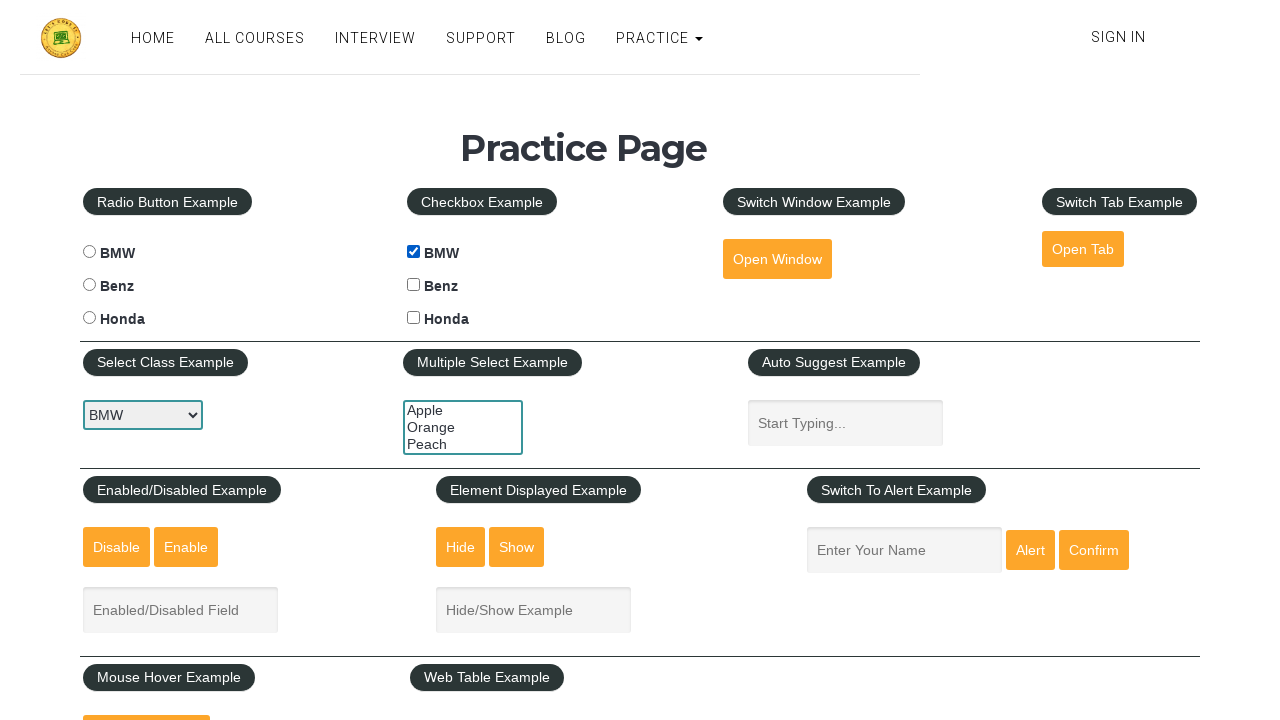

Clicked Benz checkbox at (414, 285) on #benzcheck
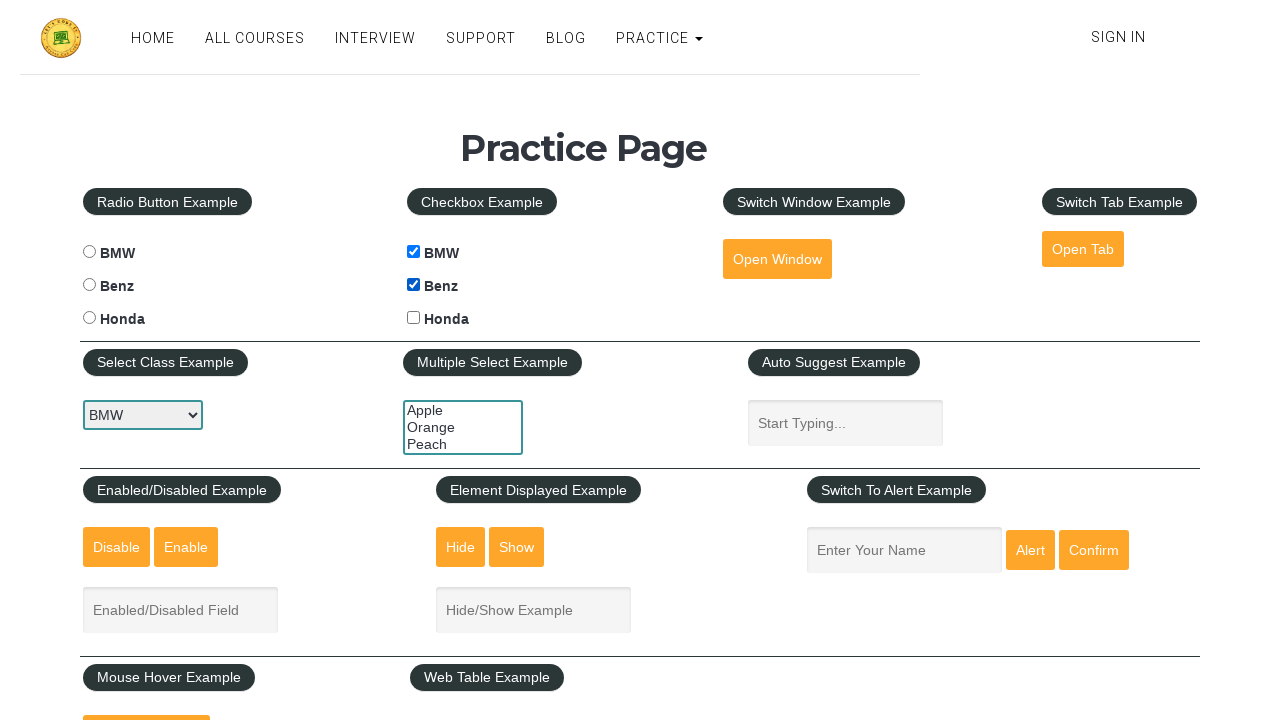

Clicked Honda checkbox at (414, 318) on #hondacheck
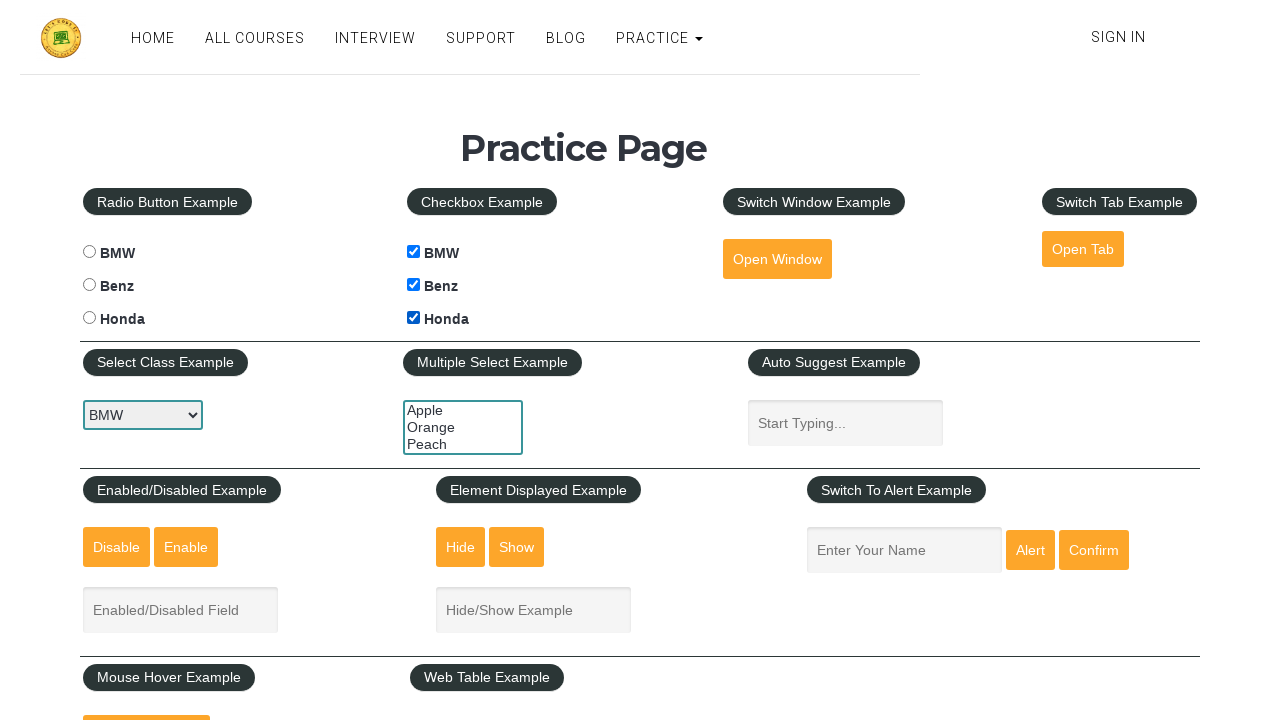

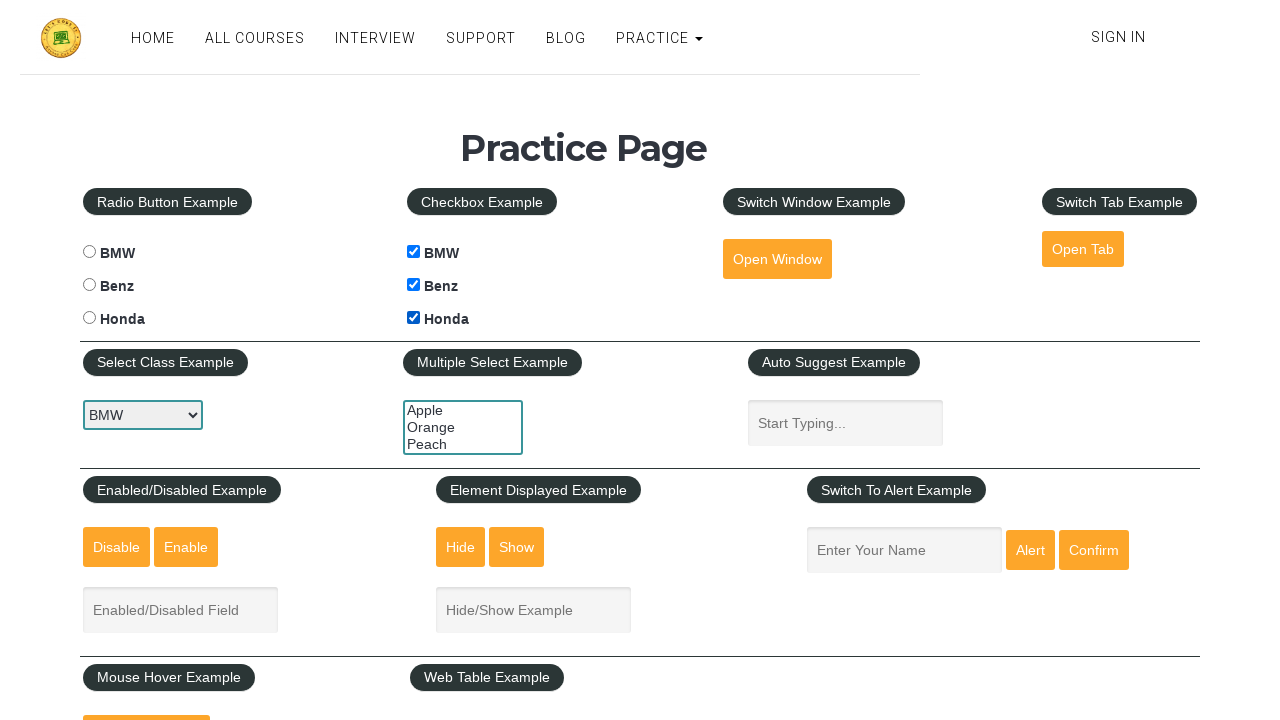